Tests the Swiggy website by entering a location (Chennai) in the location search field to set the delivery area.

Starting URL: https://www.swiggy.com

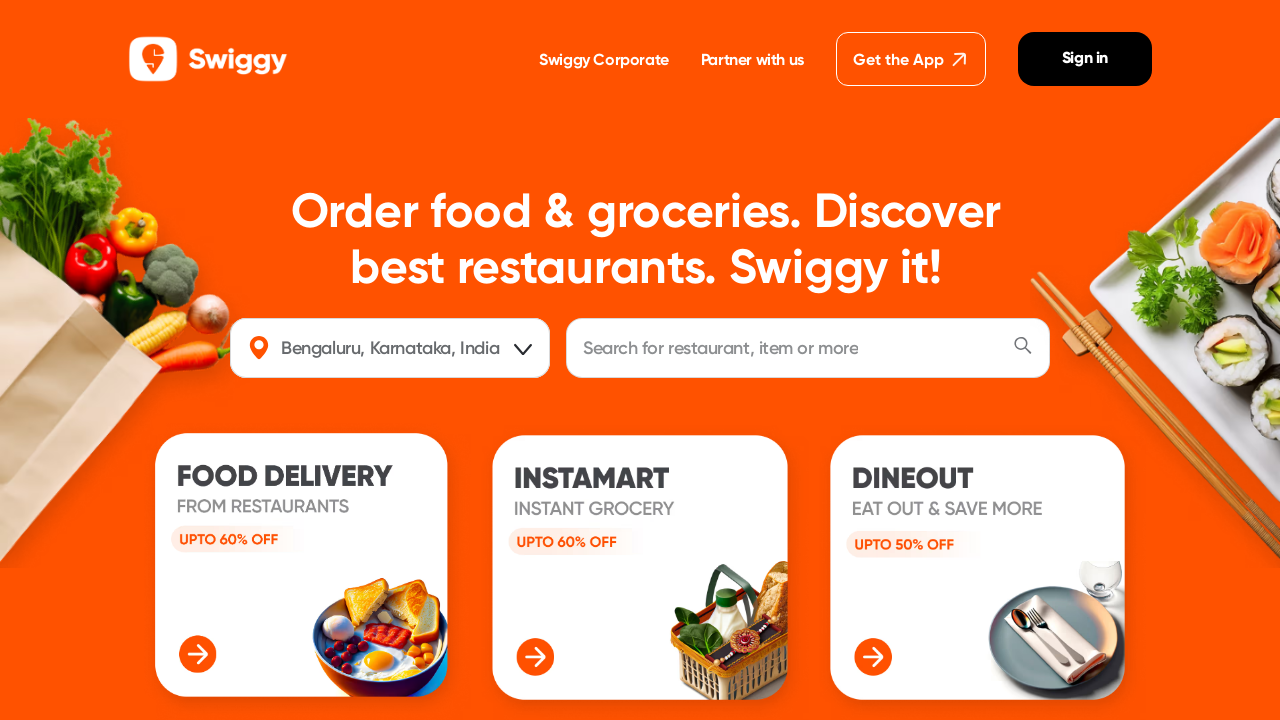

Filled location field with 'chennai' on #location
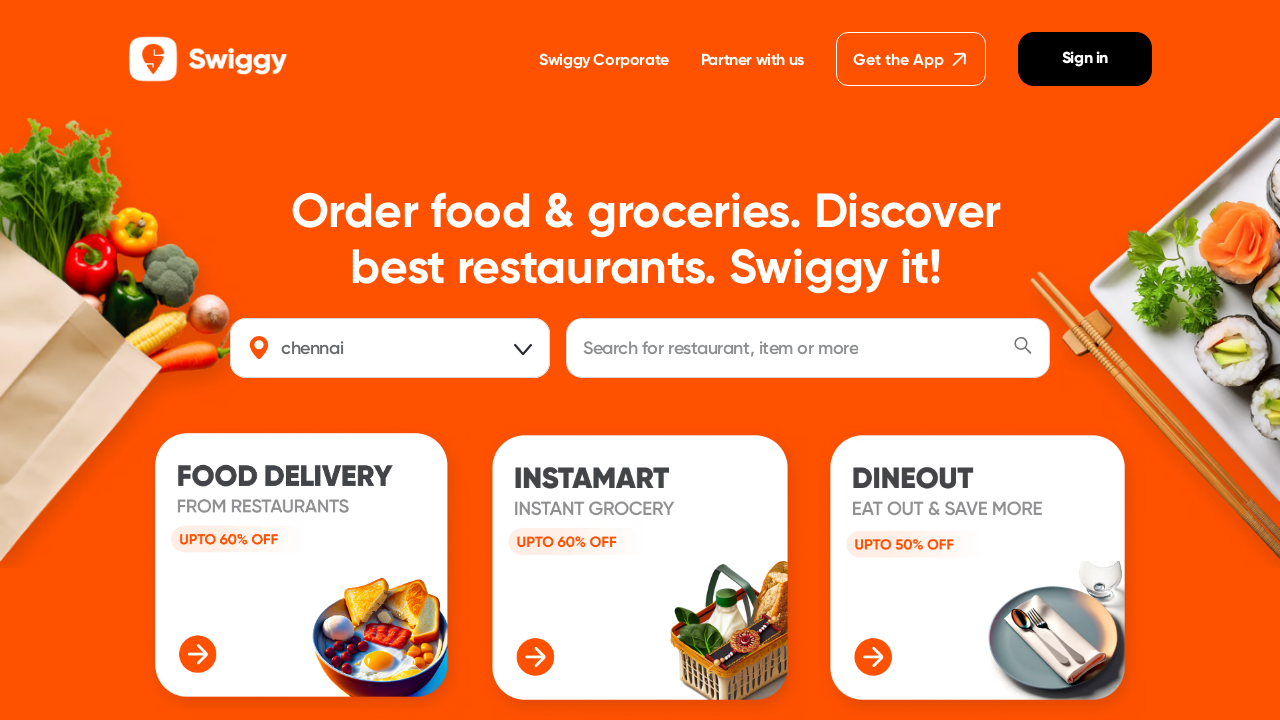

Waited for location suggestions to appear
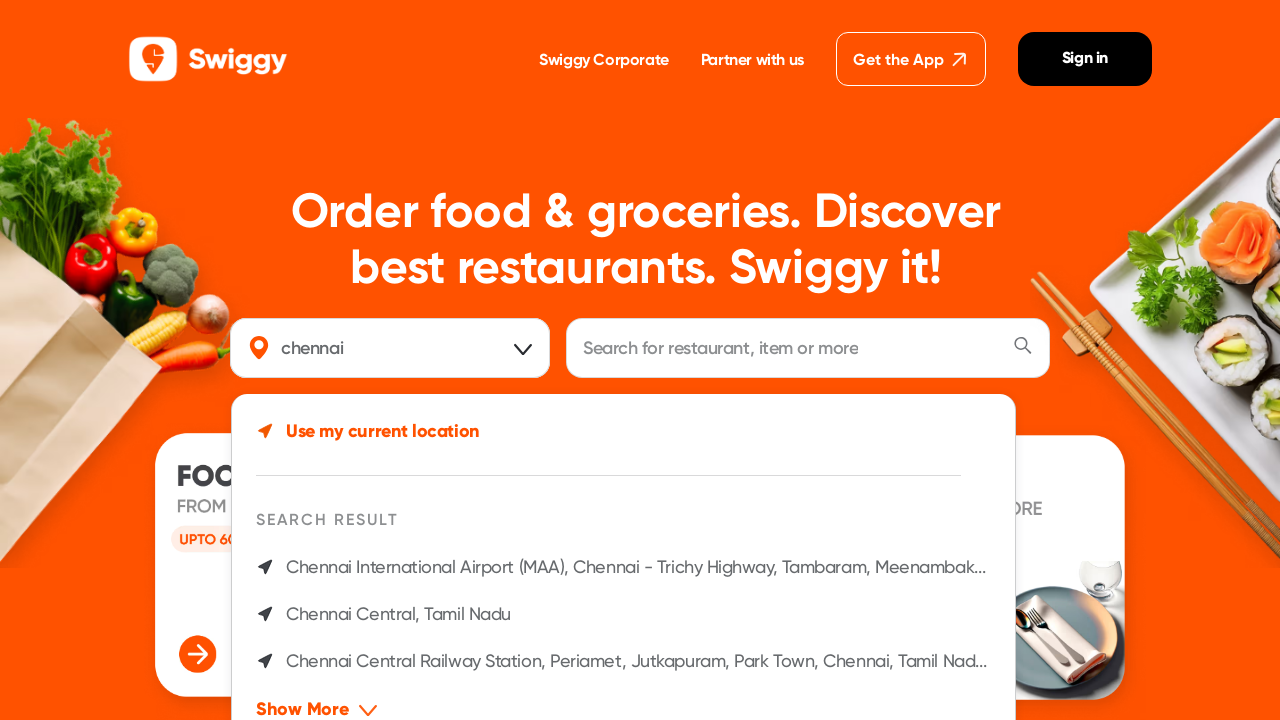

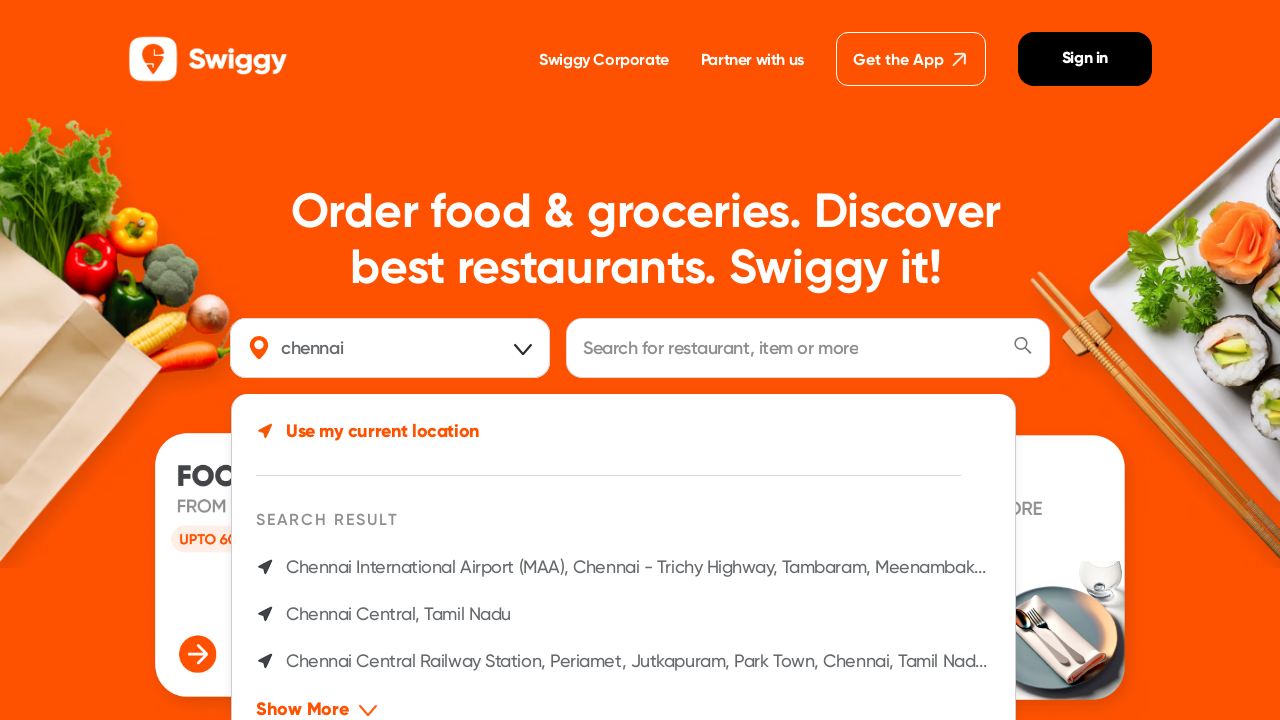